Tests JavaScript alert handling by interacting with different types of alerts (simple alert, confirm dialog, and prompt dialog)

Starting URL: https://the-internet.herokuapp.com/javascript_alerts

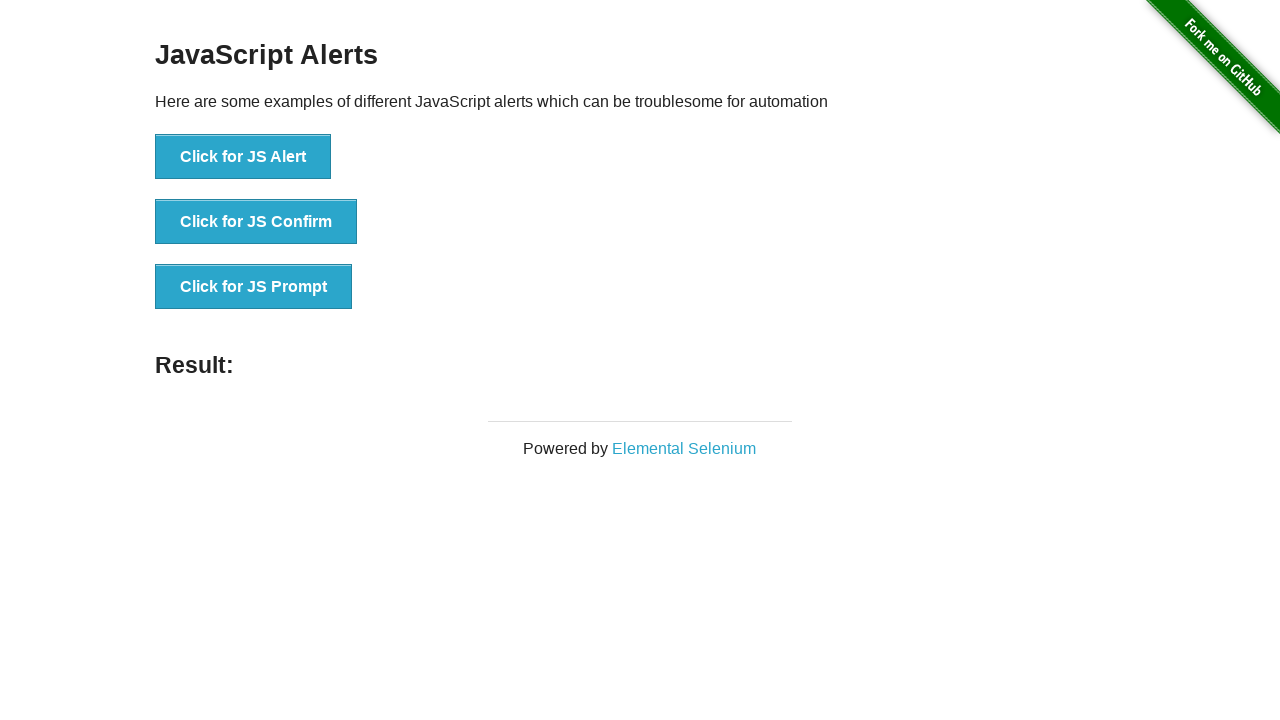

Clicked button to trigger simple JS alert at (243, 157) on xpath=//button[text()='Click for JS Alert']
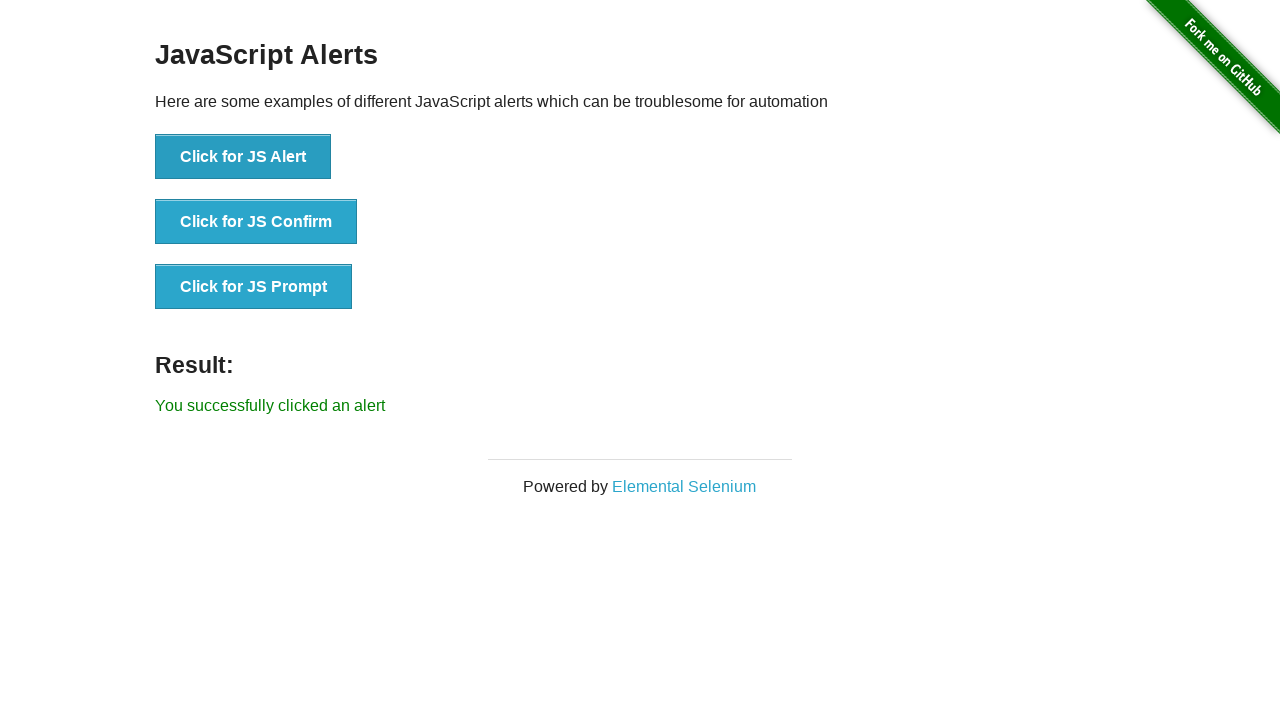

Set up dialog handler to accept simple alert
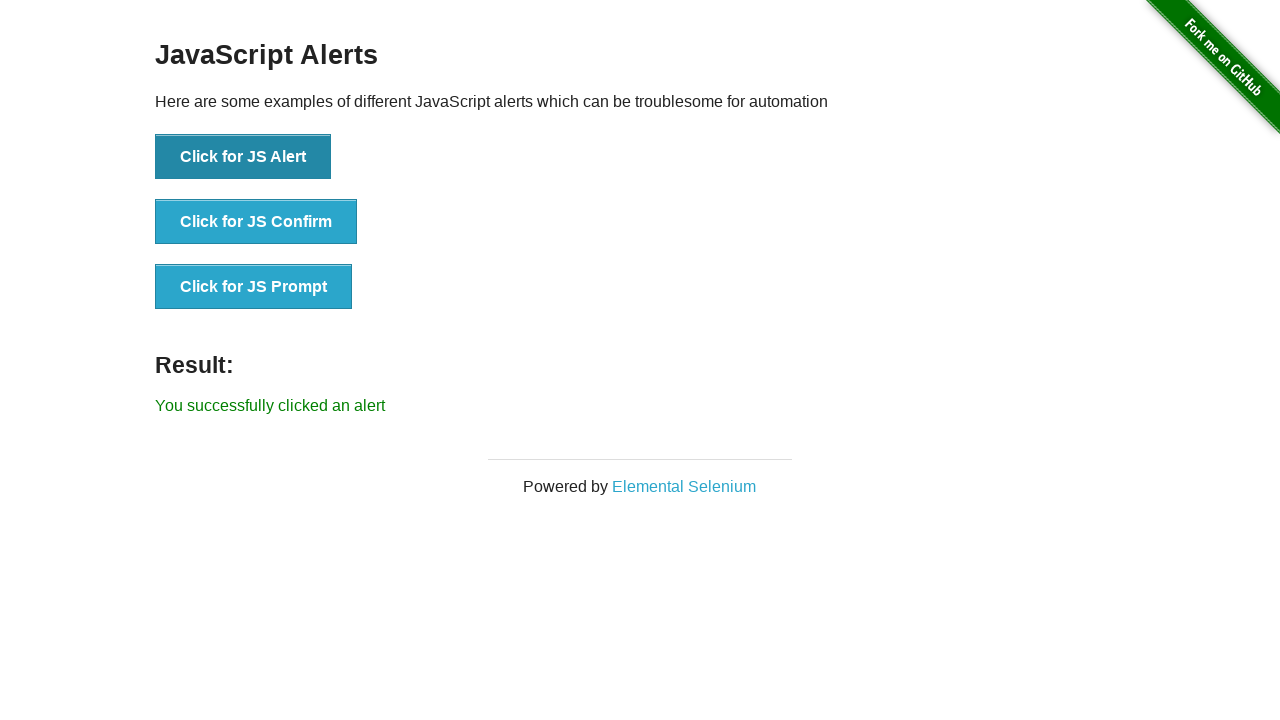

Clicked button to trigger JS confirm dialog at (256, 222) on xpath=//button[text()='Click for JS Confirm']
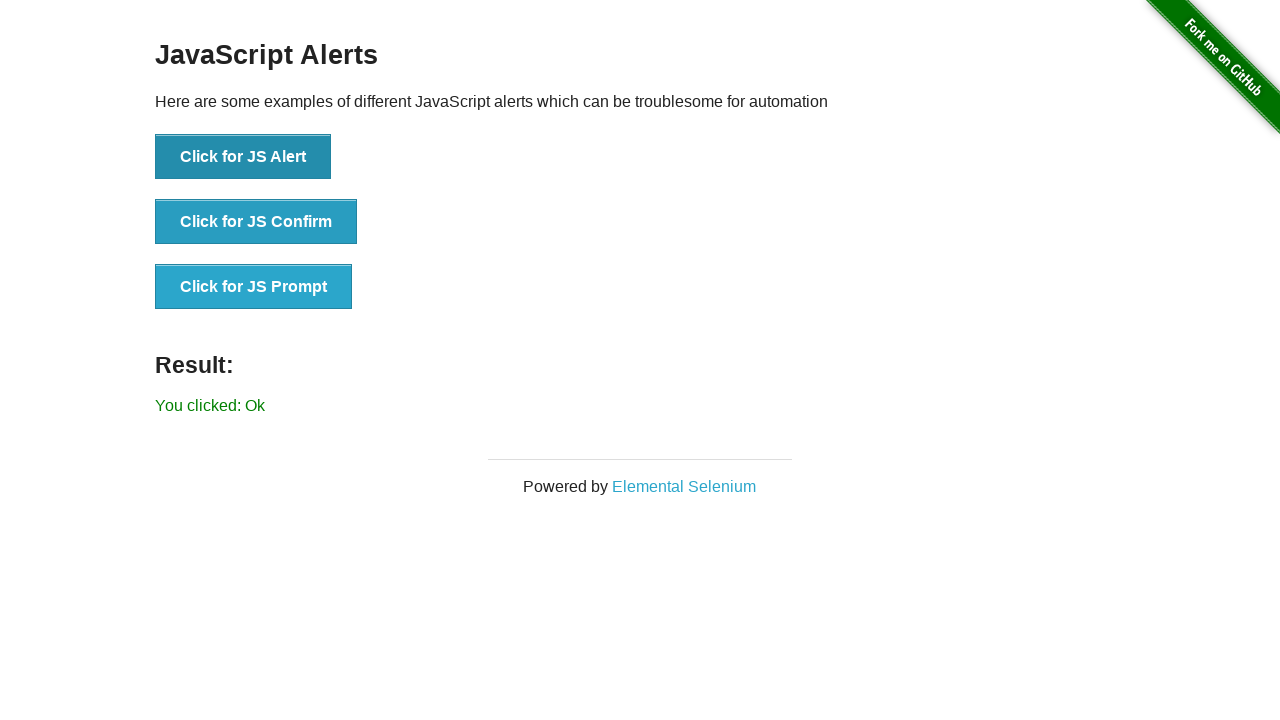

Set up dialog handler to dismiss confirm dialog
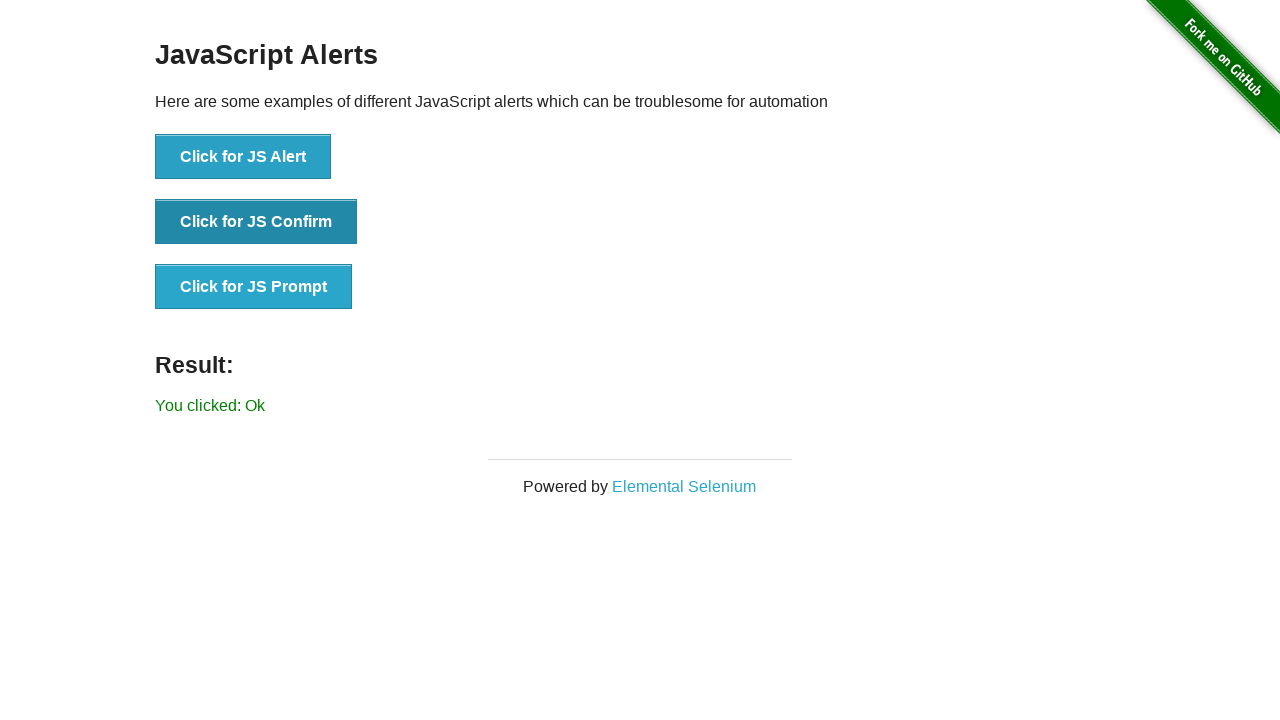

Clicked button to trigger JS prompt dialog at (254, 287) on xpath=//button[text()='Click for JS Prompt']
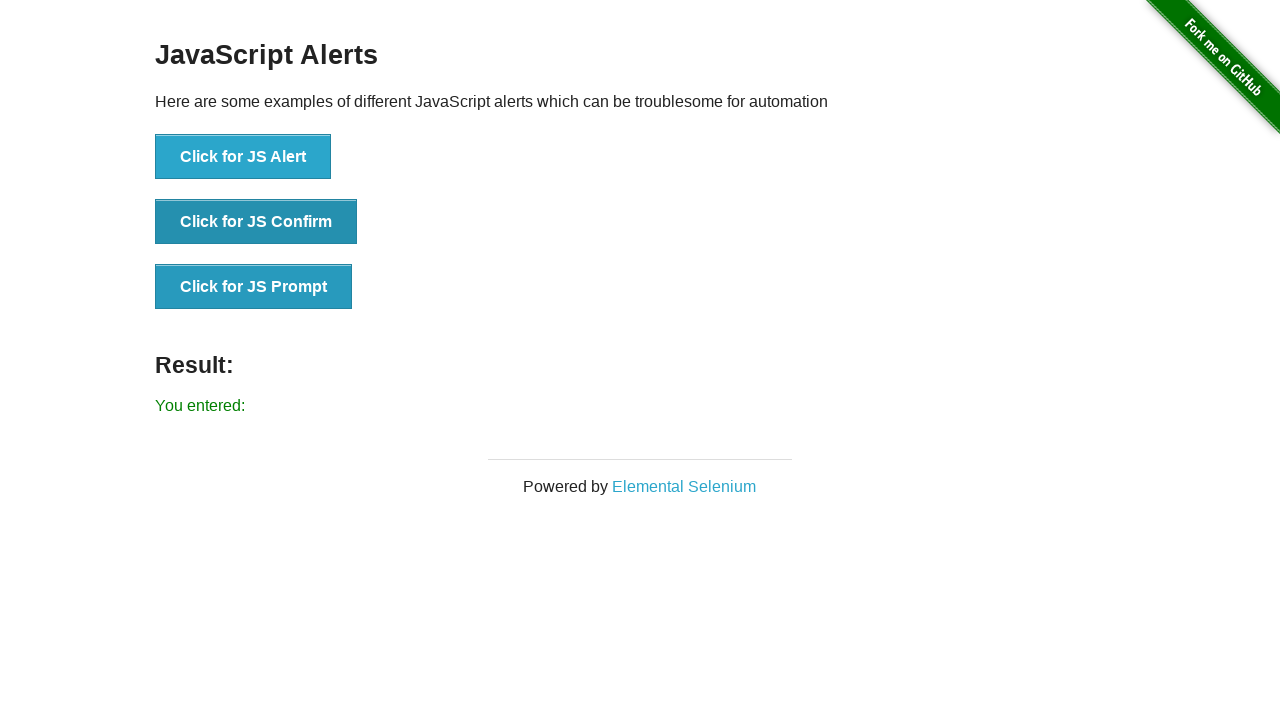

Set up dialog handler to accept prompt with 'Hello world' text
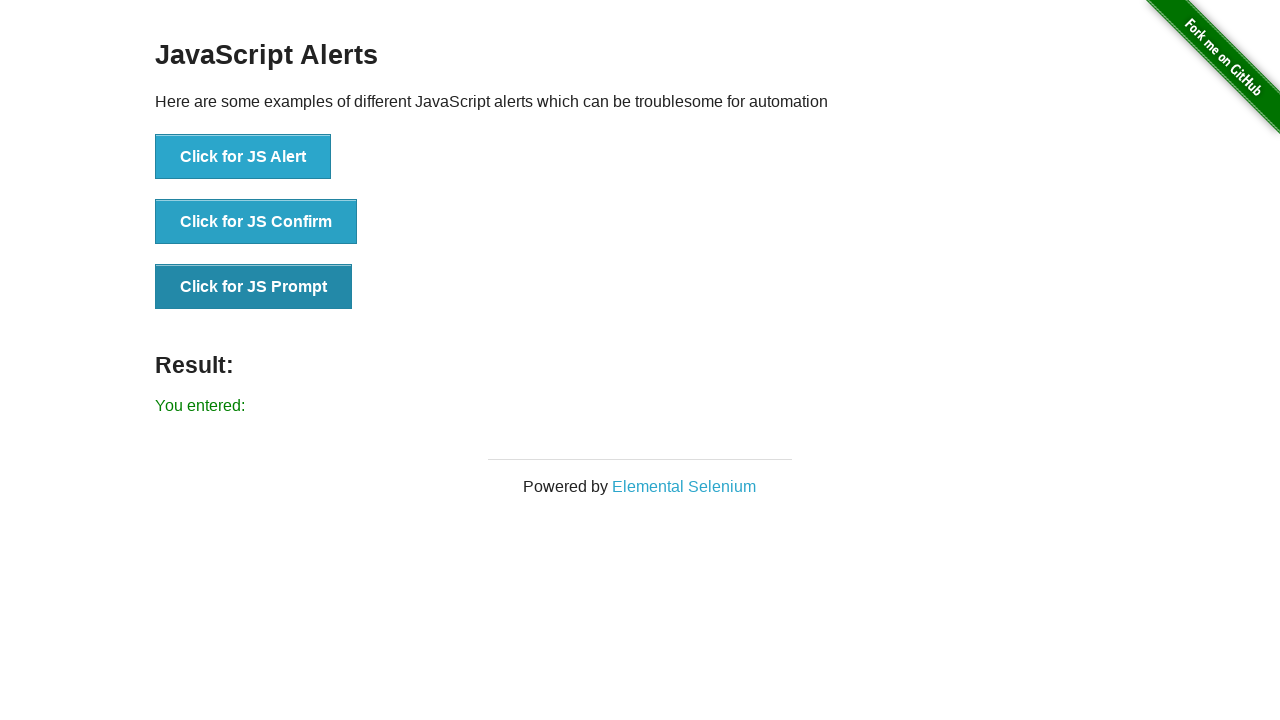

Waited for result message to appear
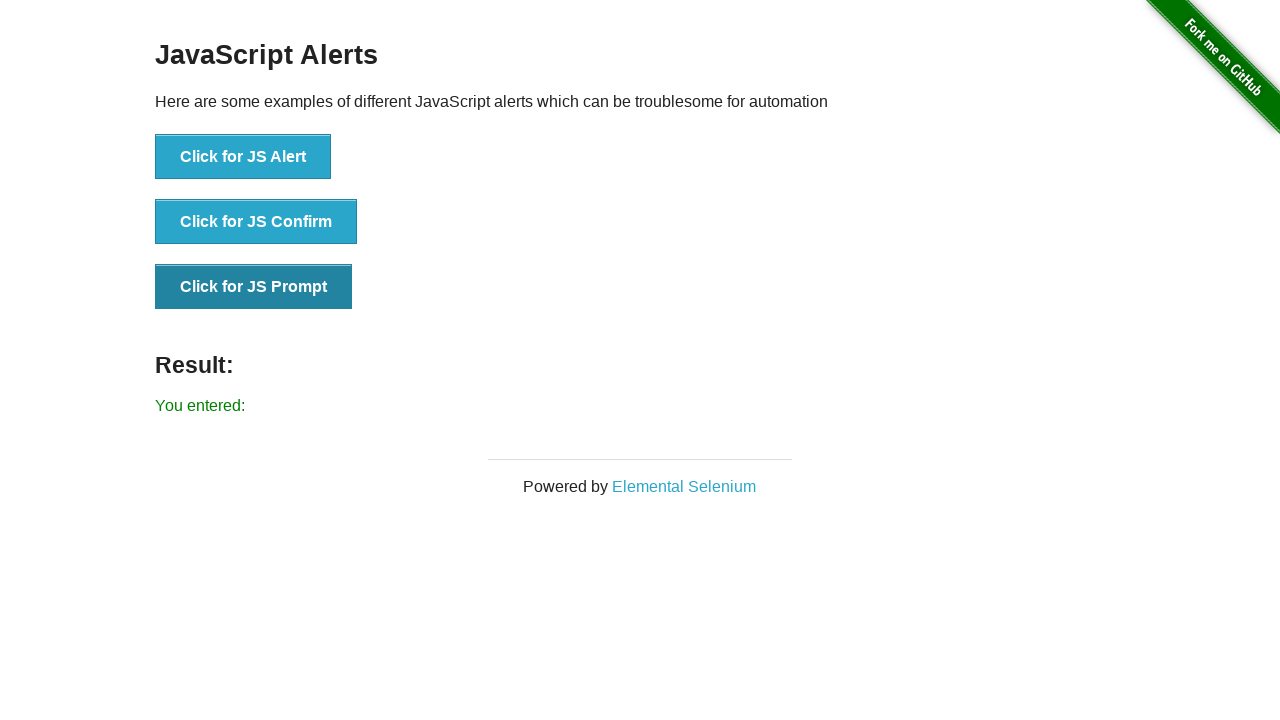

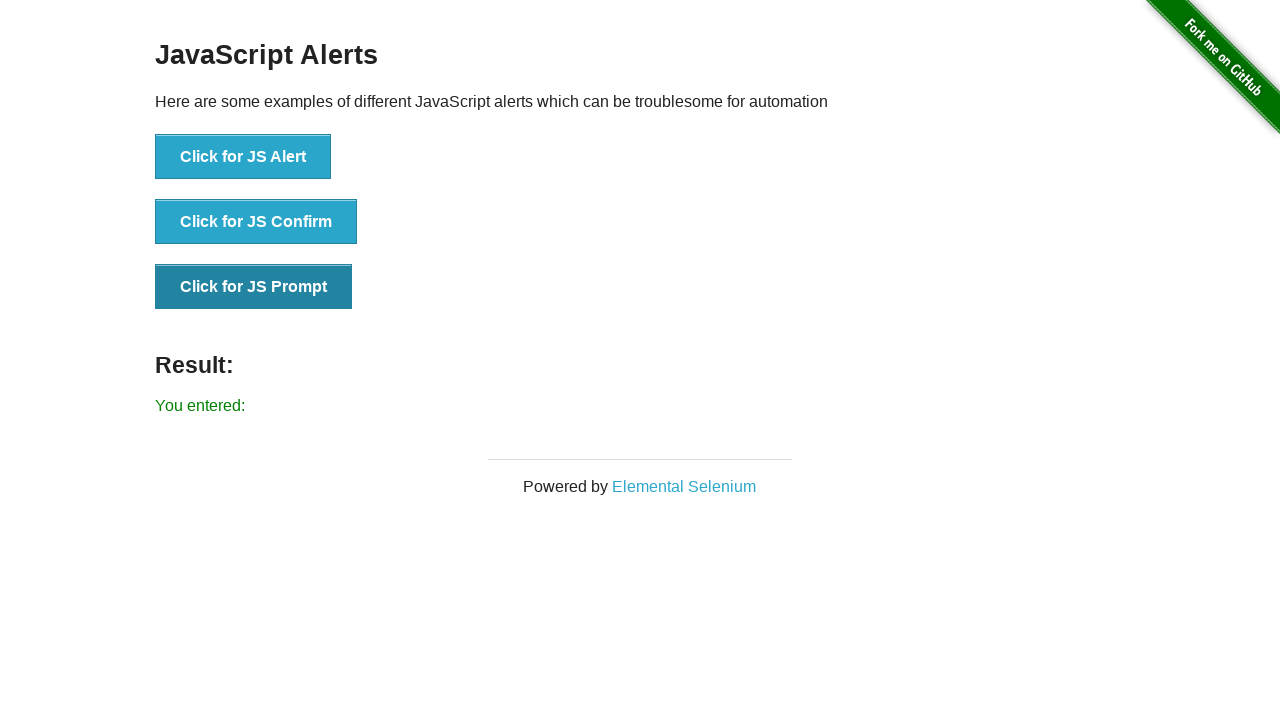